Tests static dropdown selection by selecting an option and verifying the value

Starting URL: https://rahulshettyacademy.com/AutomationPractice/

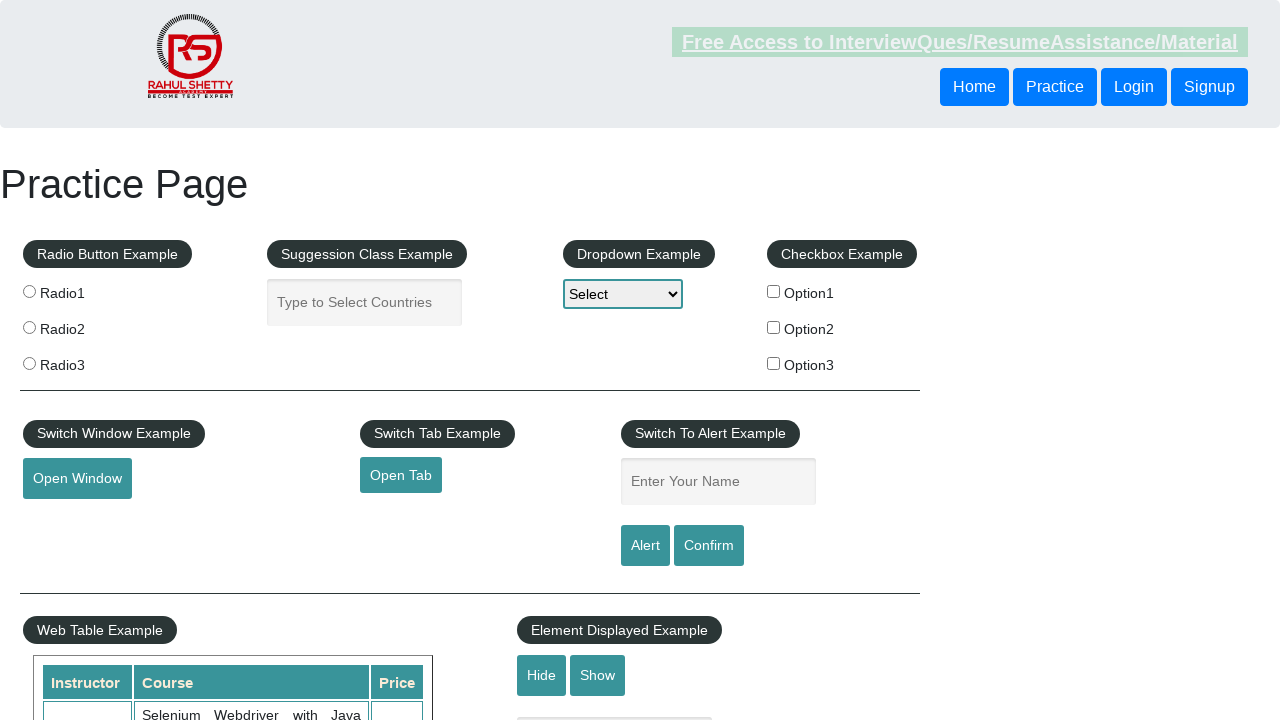

Selected 'option1' from dropdown on select
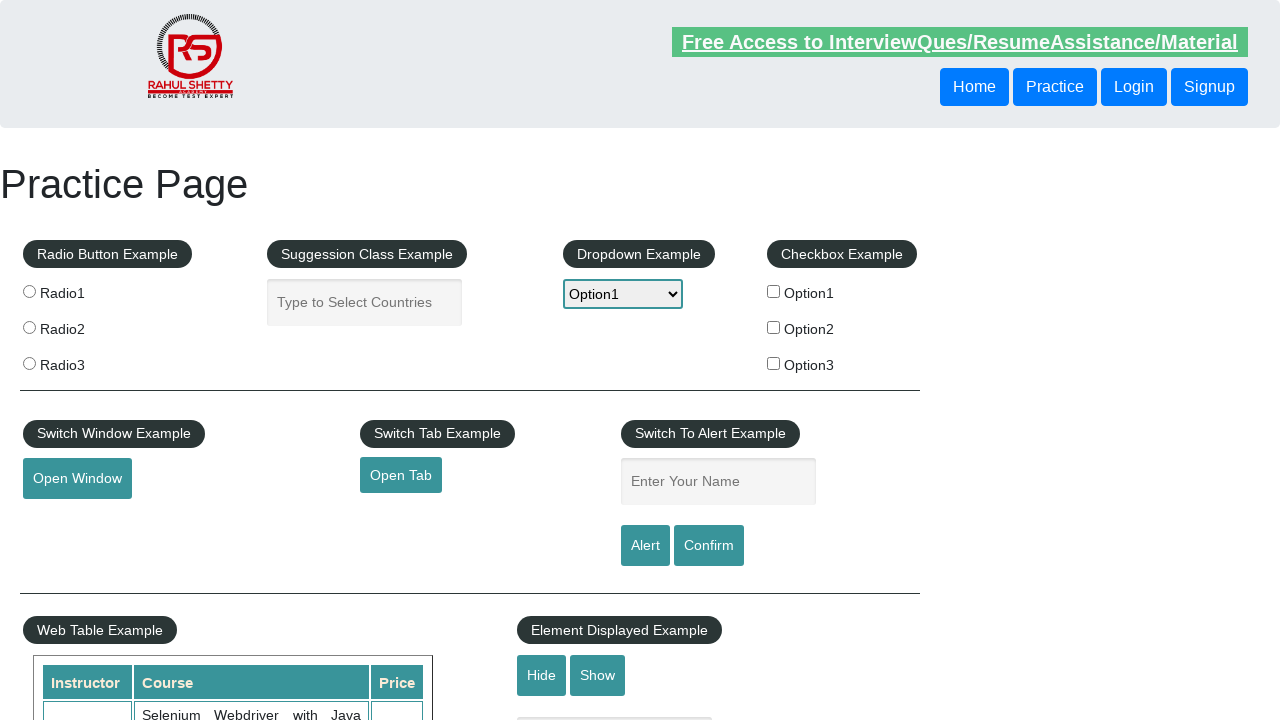

Verified that dropdown value is 'option1'
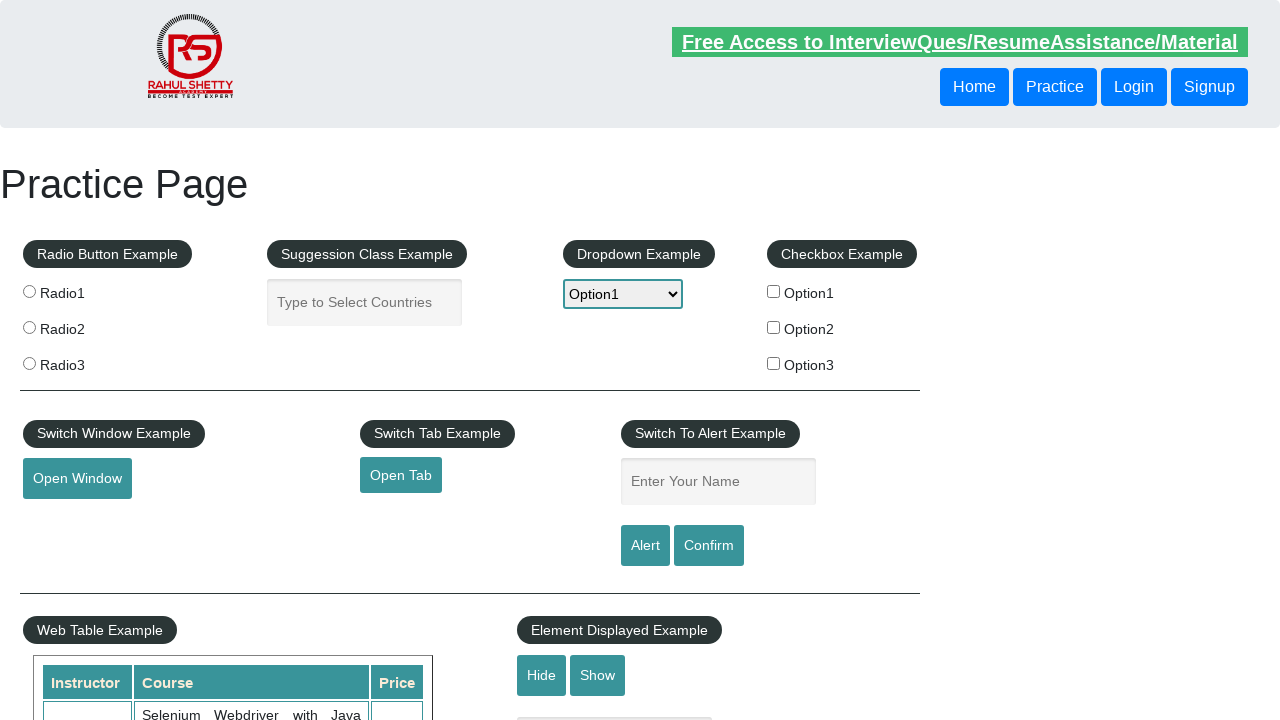

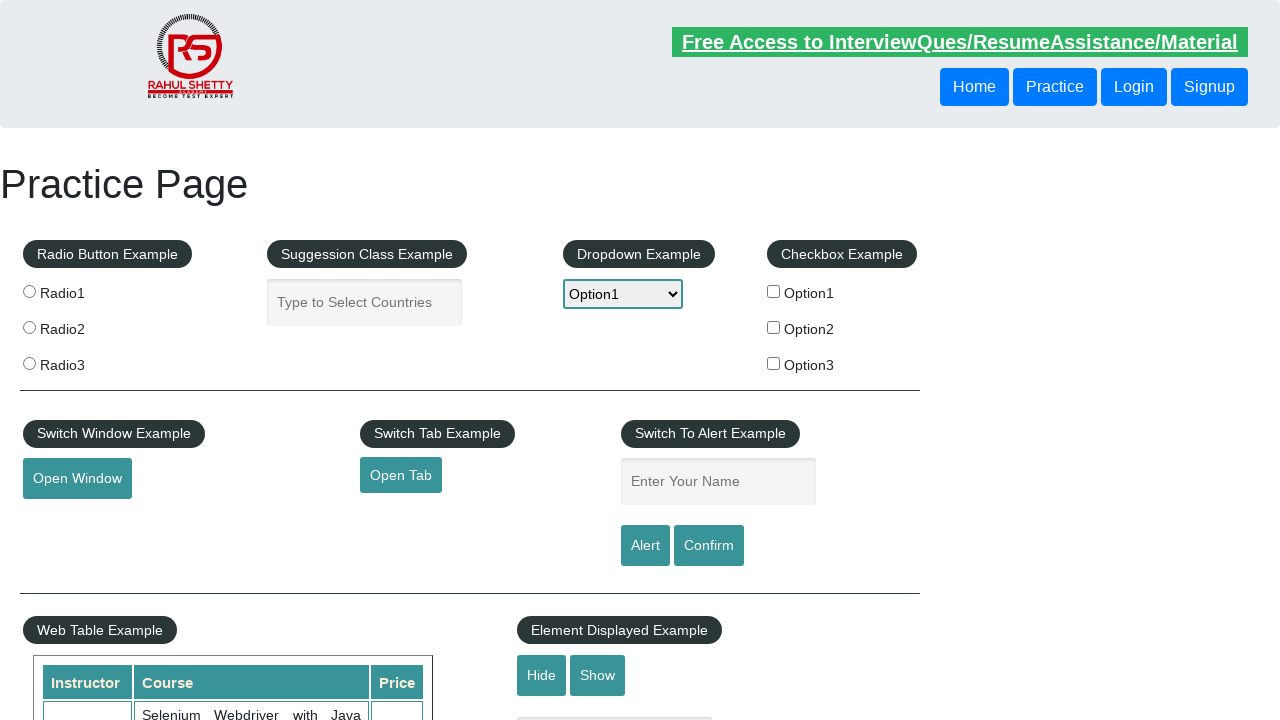